Simple navigation test that visits the practice page

Starting URL: https://practice.cydeo.com/

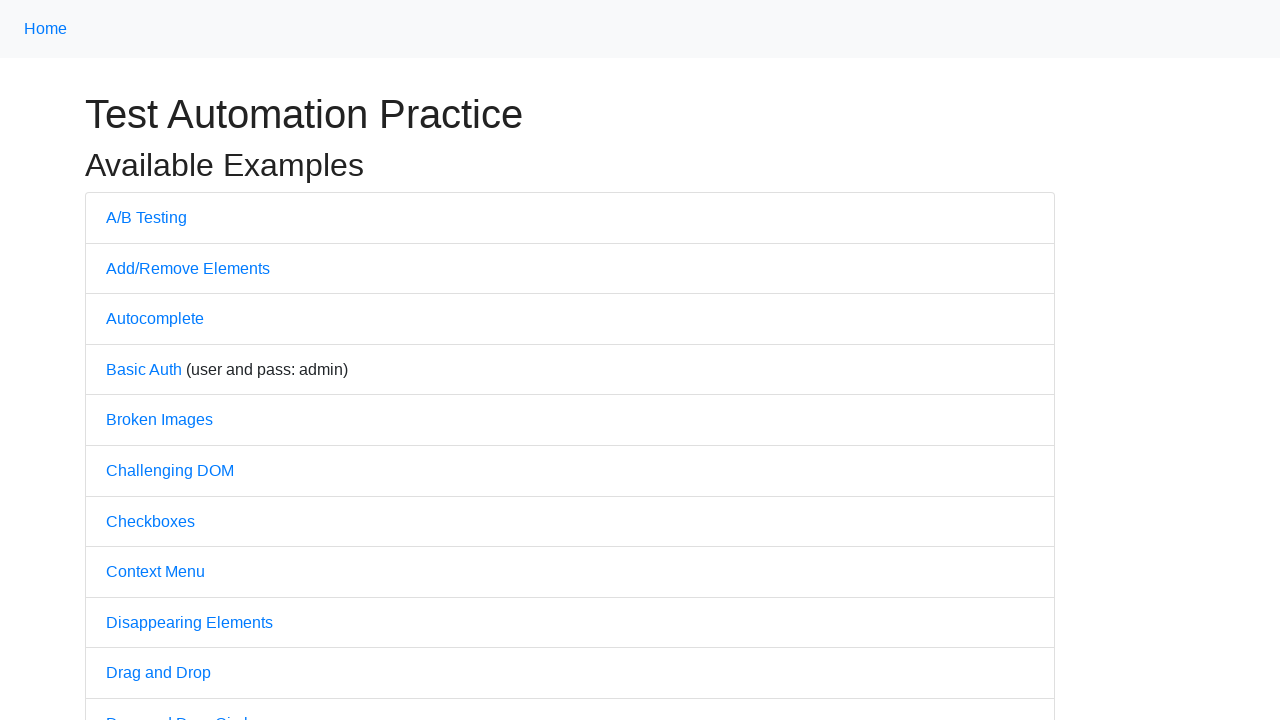

Initial page load at https://practice.cydeo.com/
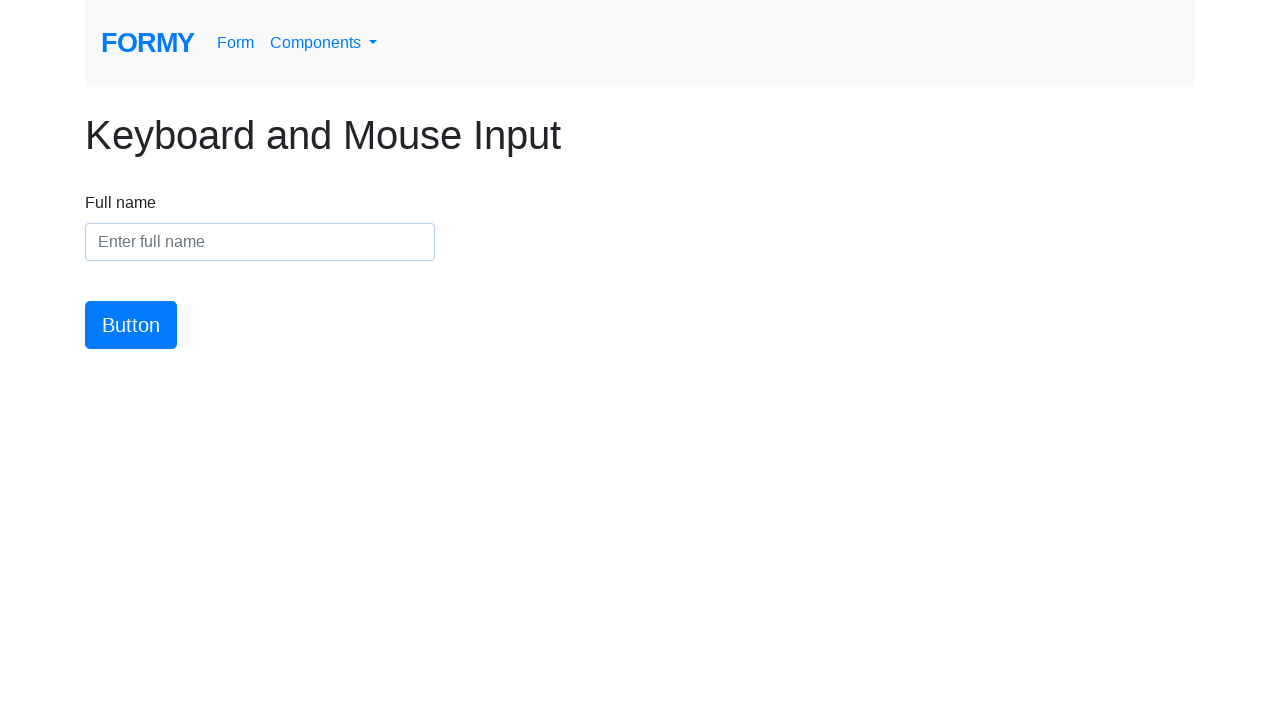

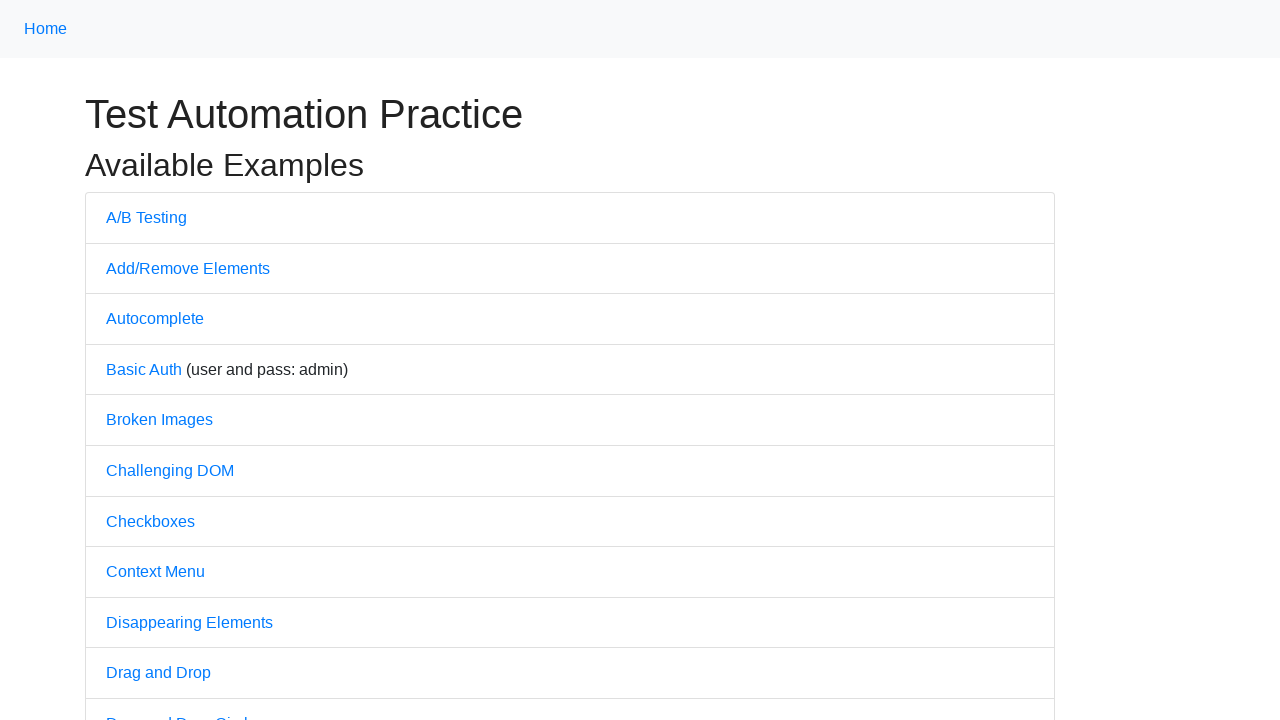